Tests the "More about service" link on MTS Belarus website by verifying it's displayed and clicking it to navigate to the payment information page

Starting URL: https://www.mts.by

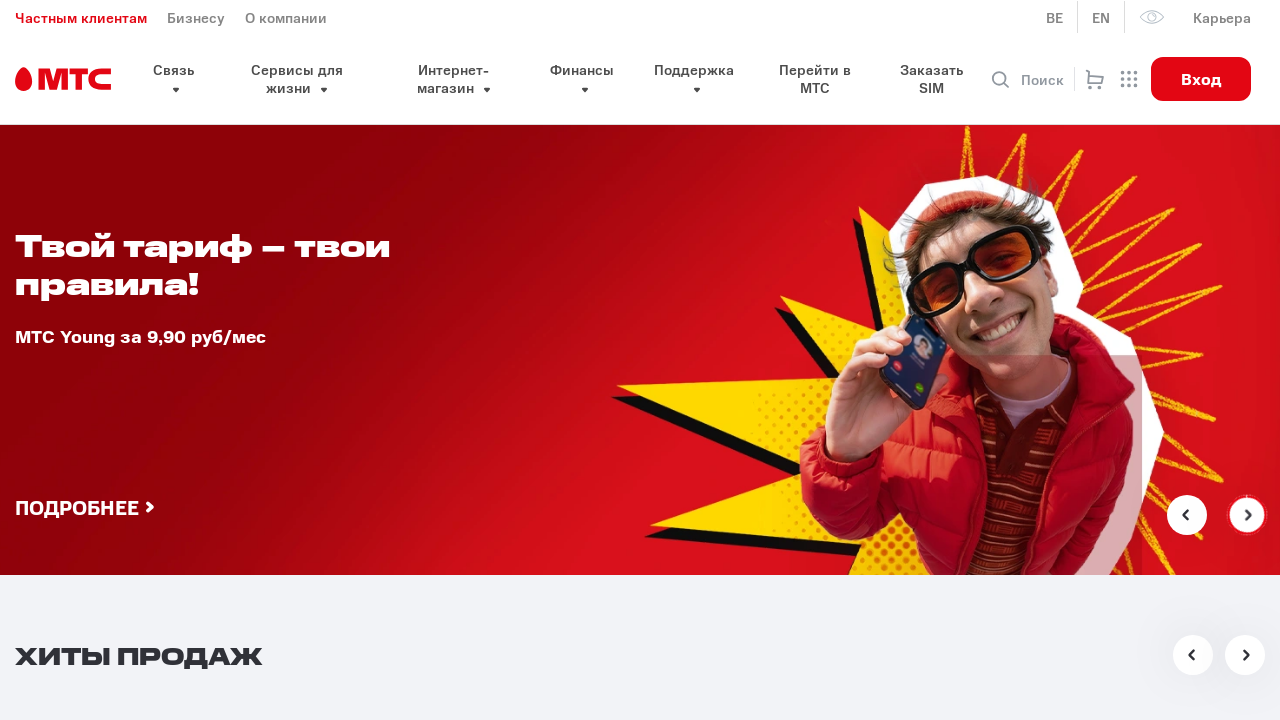

Waited for 'More about service' link to become visible
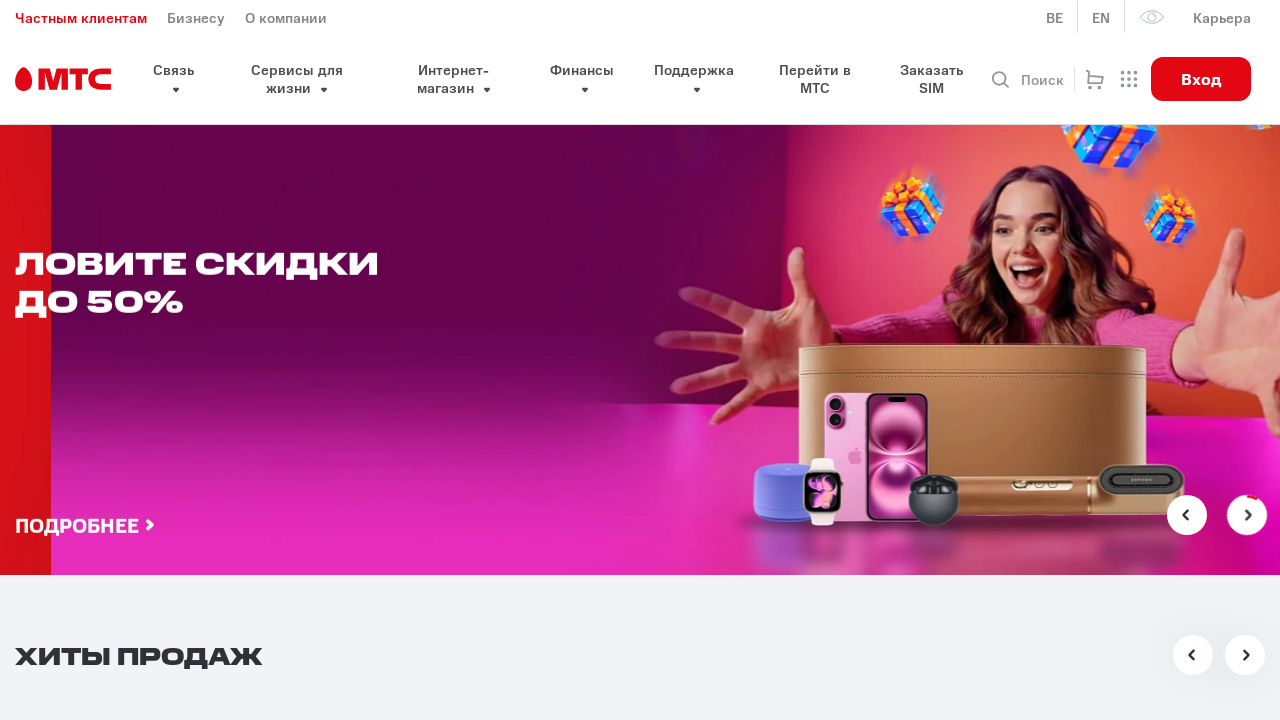

Clicked on 'More about service' link at (190, 361) on text=Подробнее о сервисе
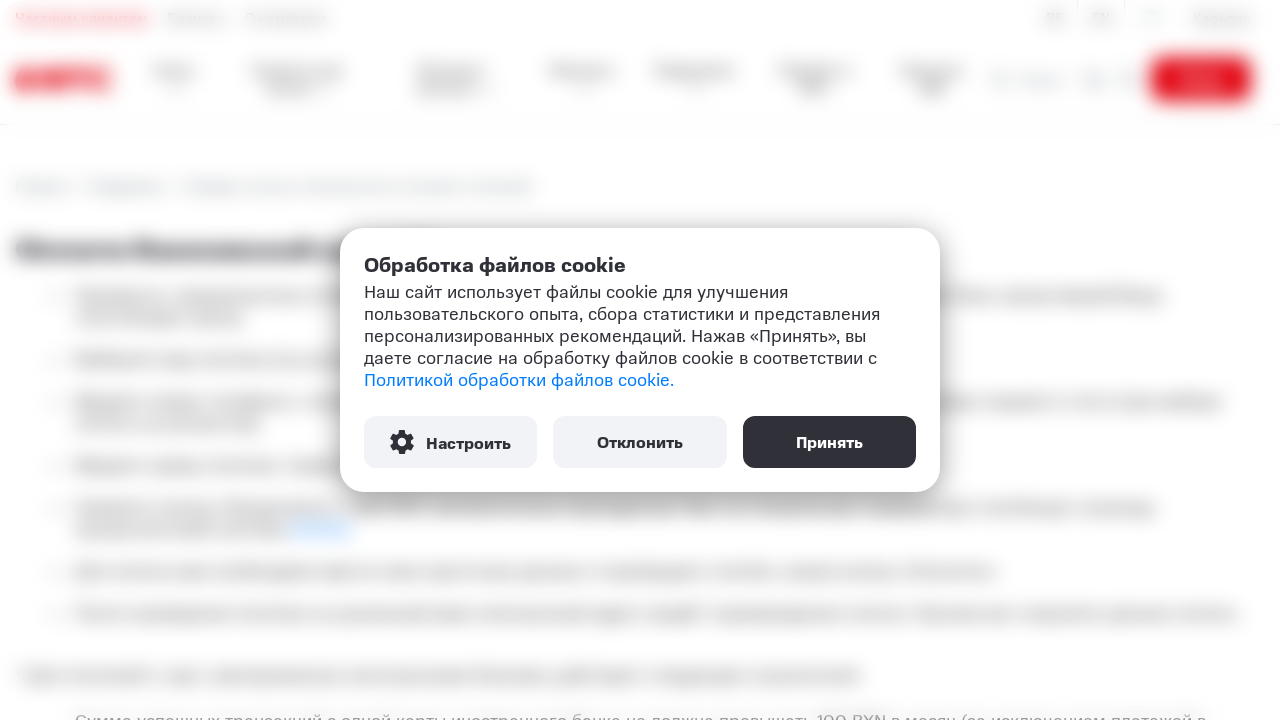

Successfully navigated to payment information page
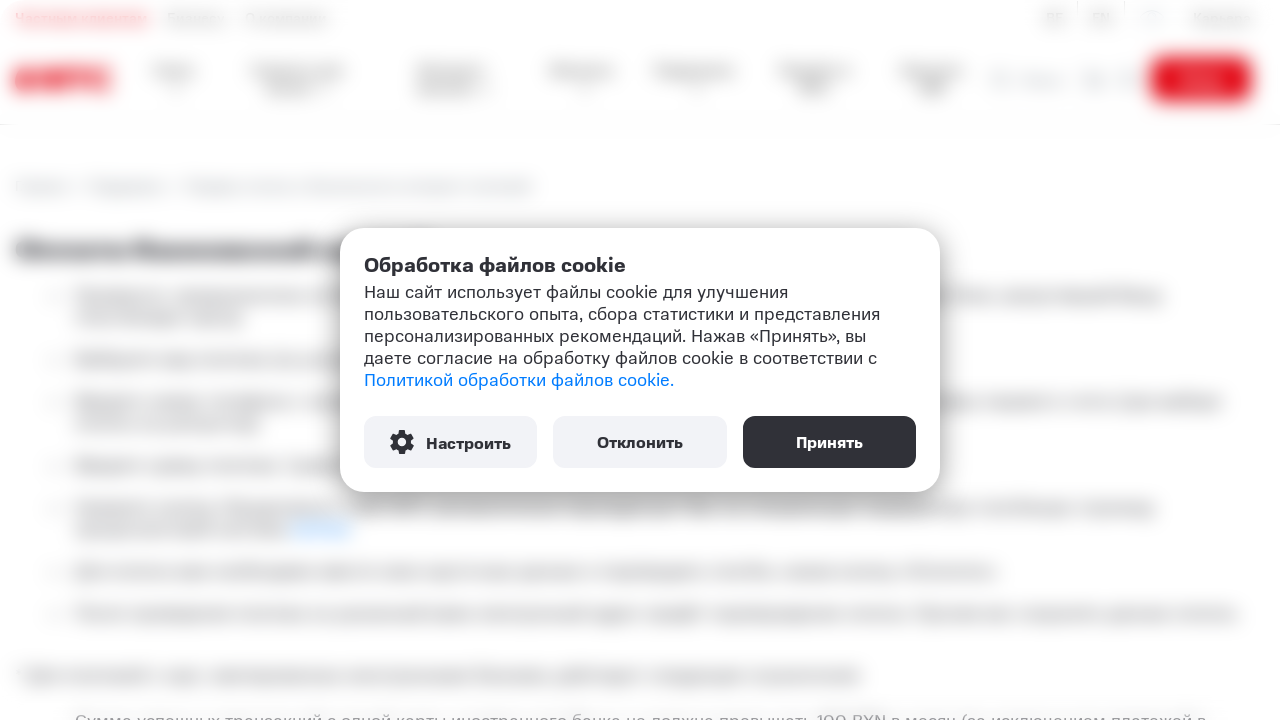

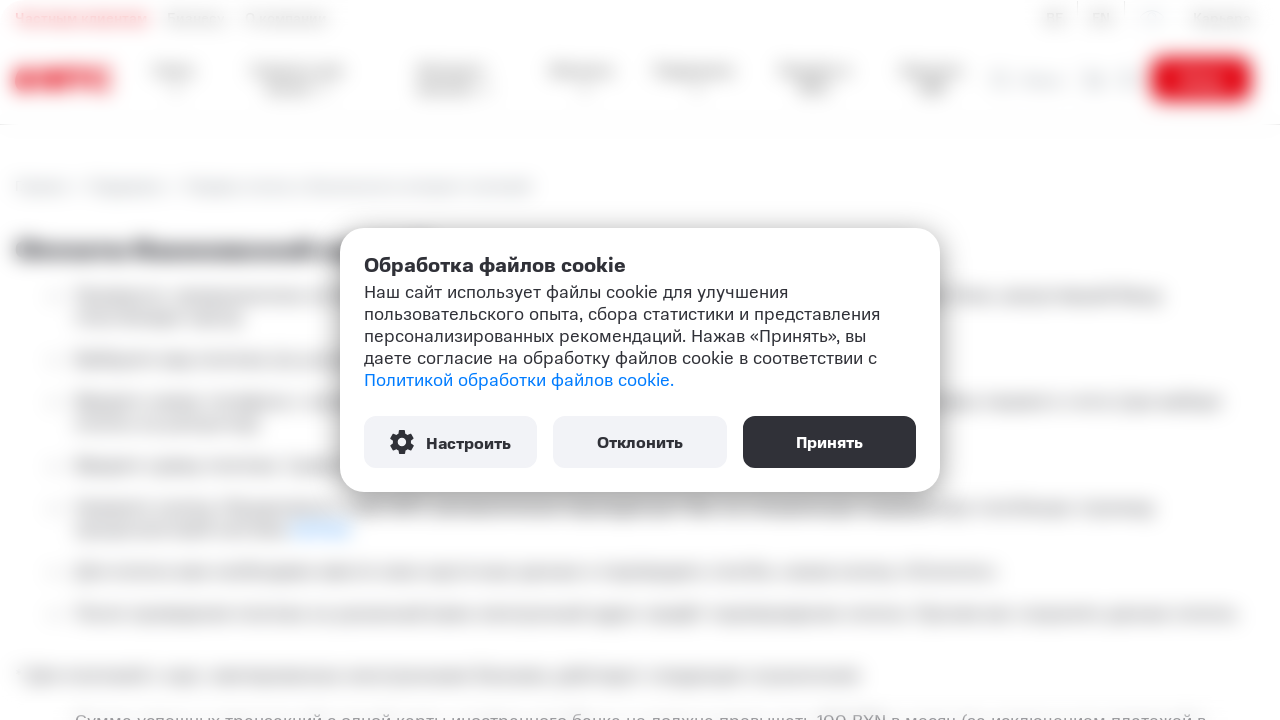